Tests that the price field accepts float/decimal values

Starting URL: https://carros-crud.vercel.app/

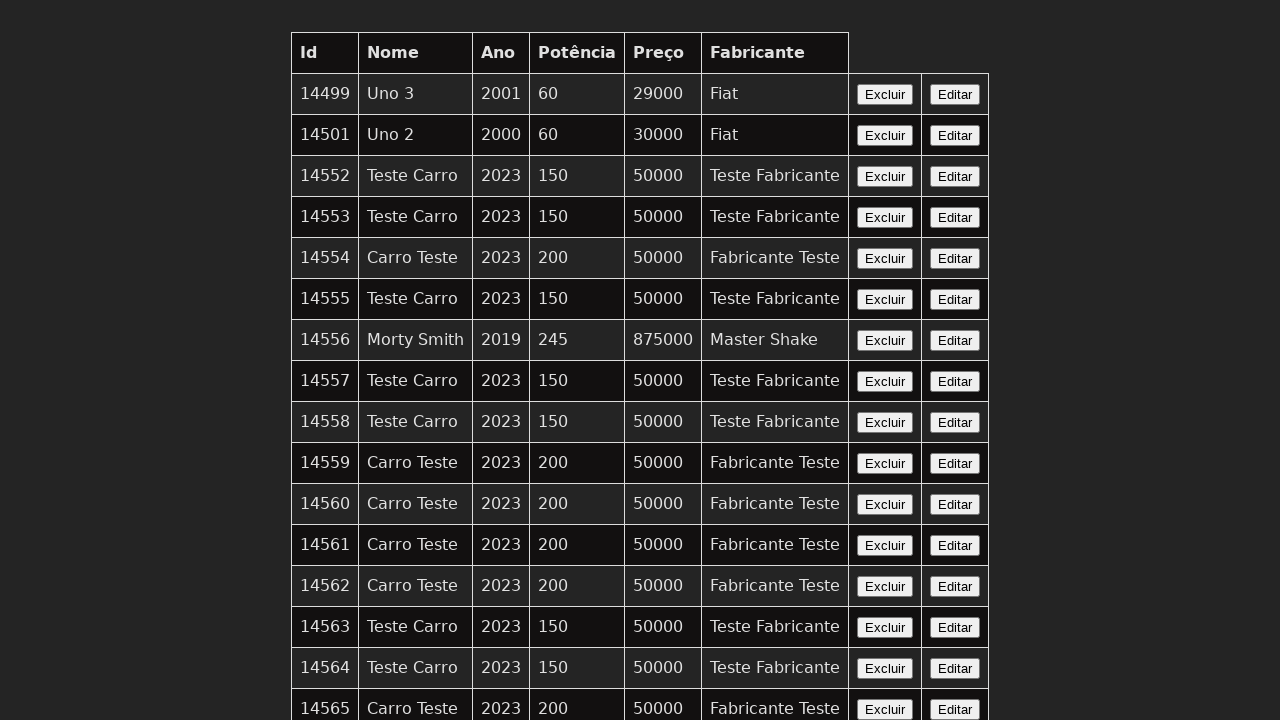

Filled preco field with decimal value '123.45' on input[name='preco']
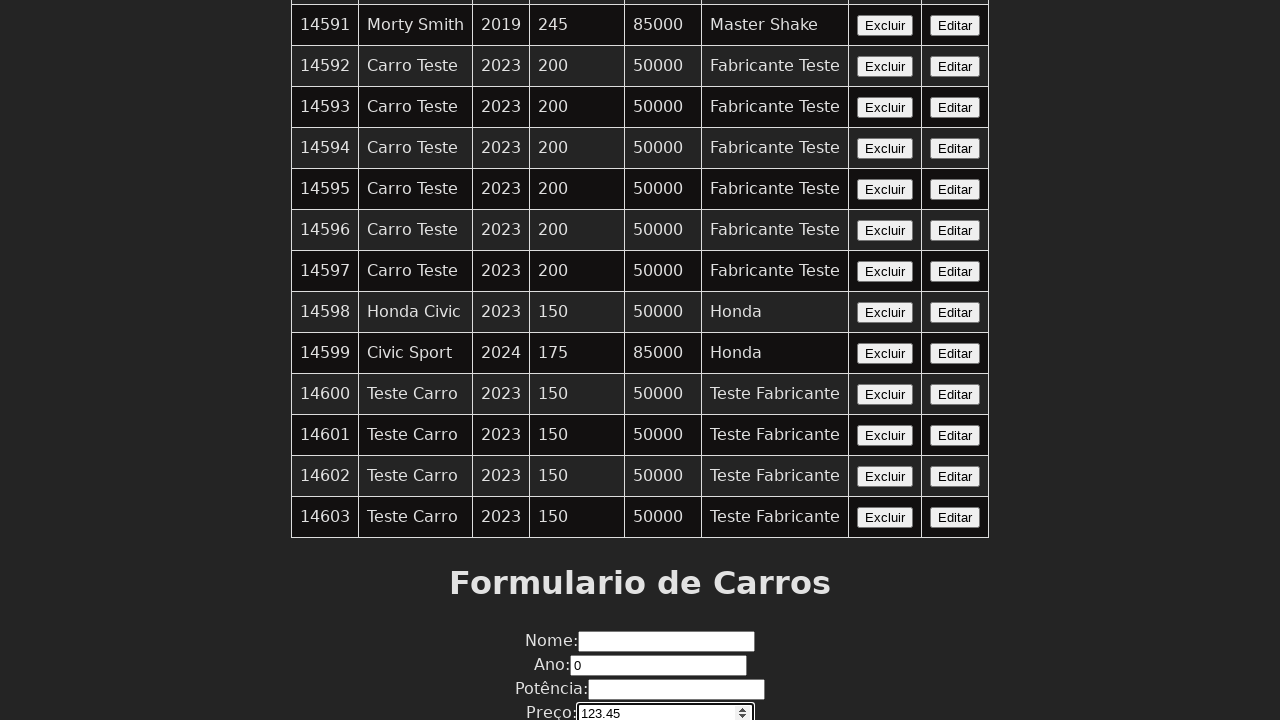

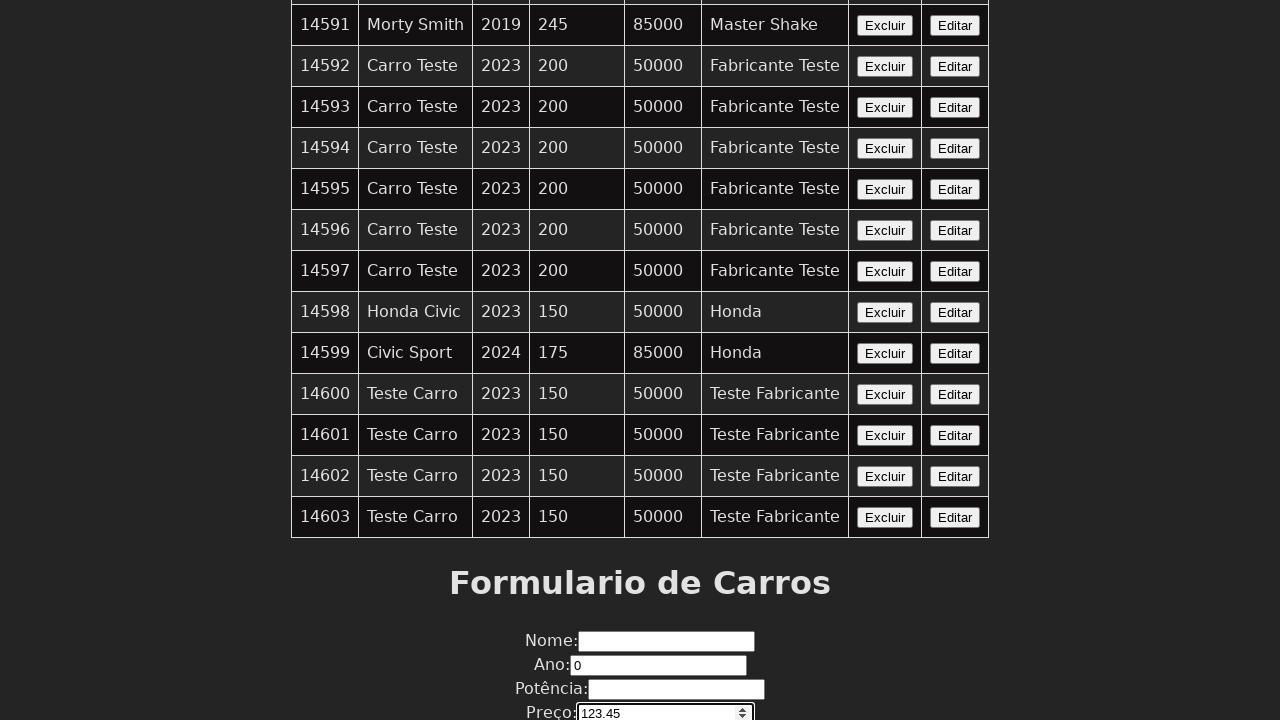